Tests double-click functionality on thecode.media by double-clicking on a tab element and verifying the search title appears.

Starting URL: https://thecode.media/

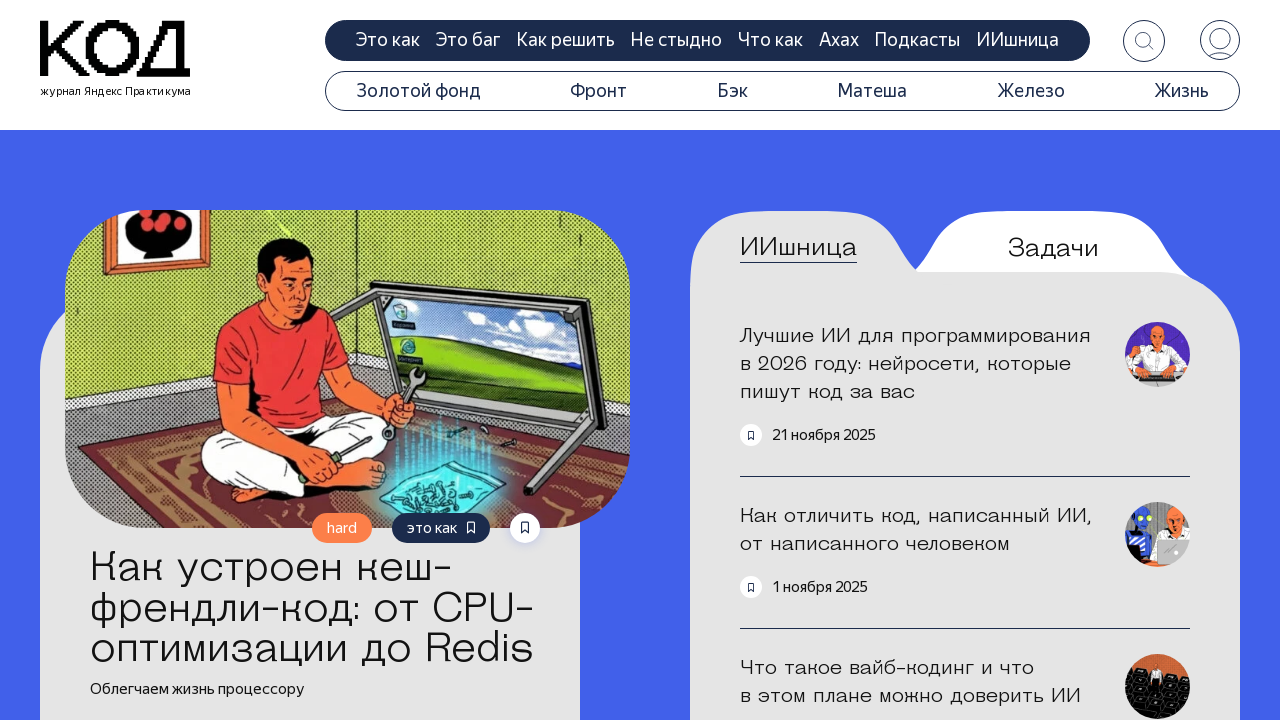

Double-clicked on the questions tab element at (1053, 248) on .tab-questions
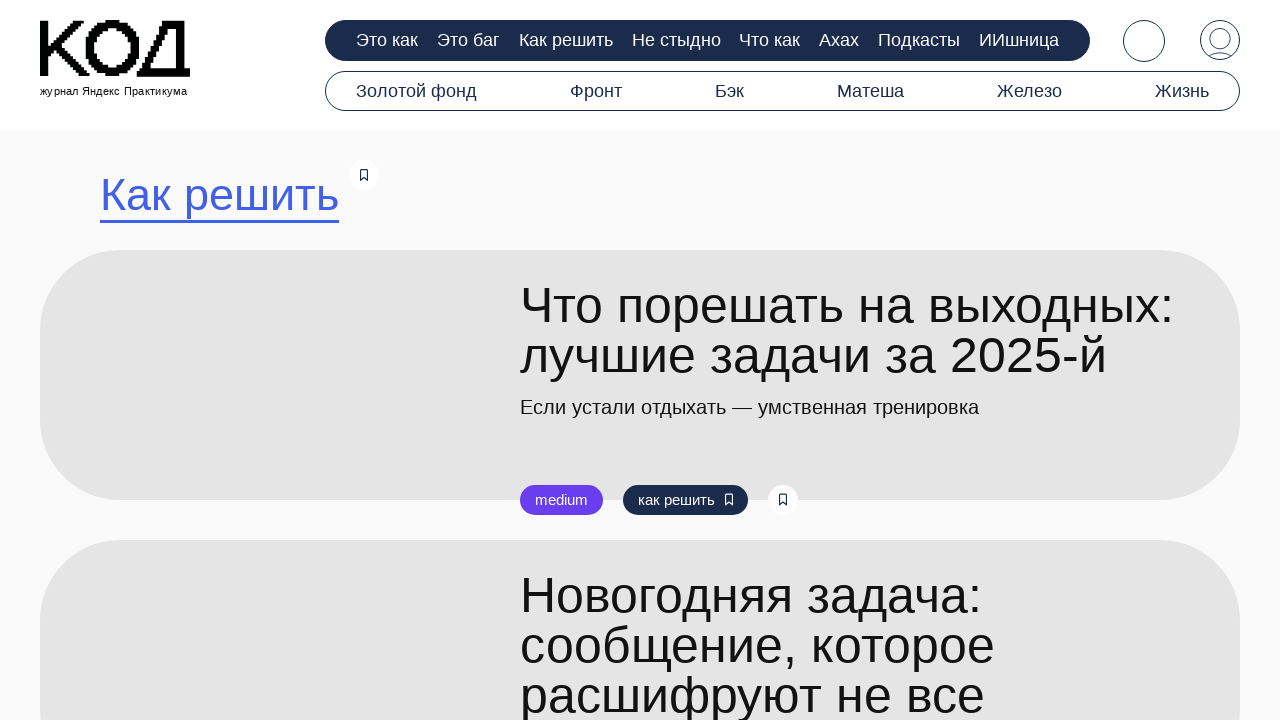

Search title element appeared and loaded
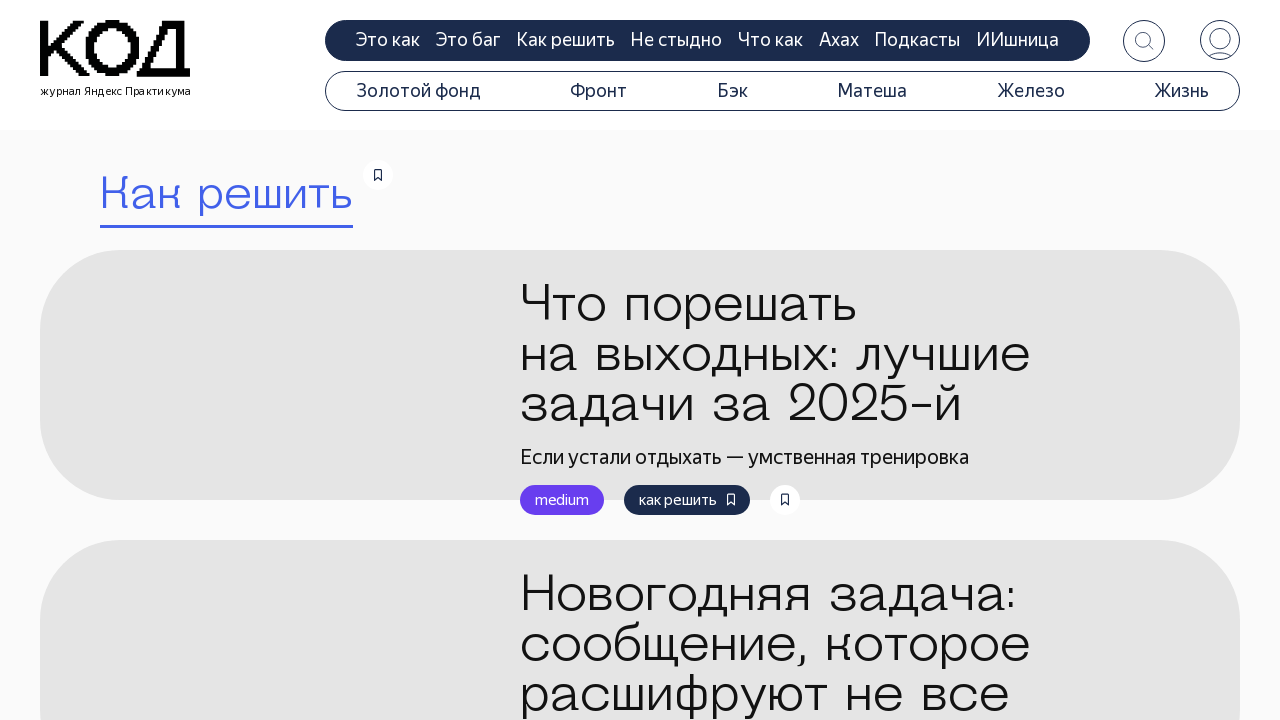

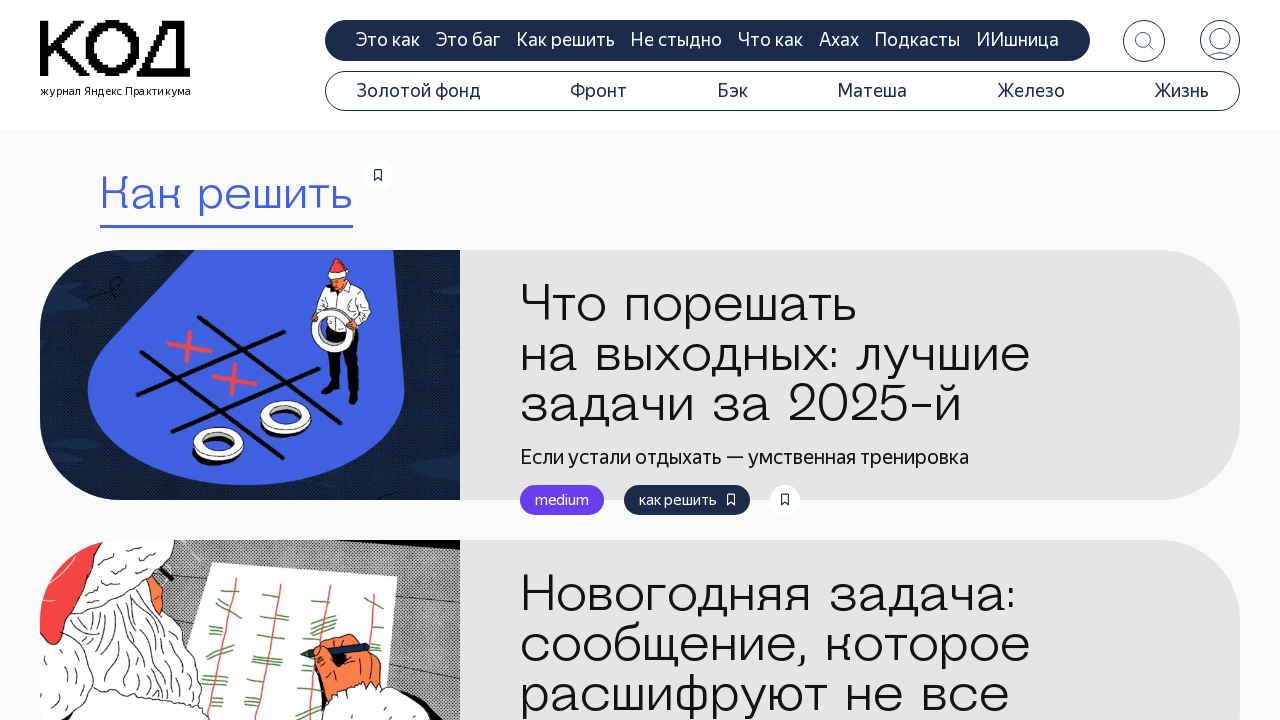